Tests JavaScript confirm dialog dismissal by clicking the JS Confirm button, dismissing the dialog, and verifying the result shows "You clicked: Cancel".

Starting URL: http://the-internet.herokuapp.com/javascript_alerts

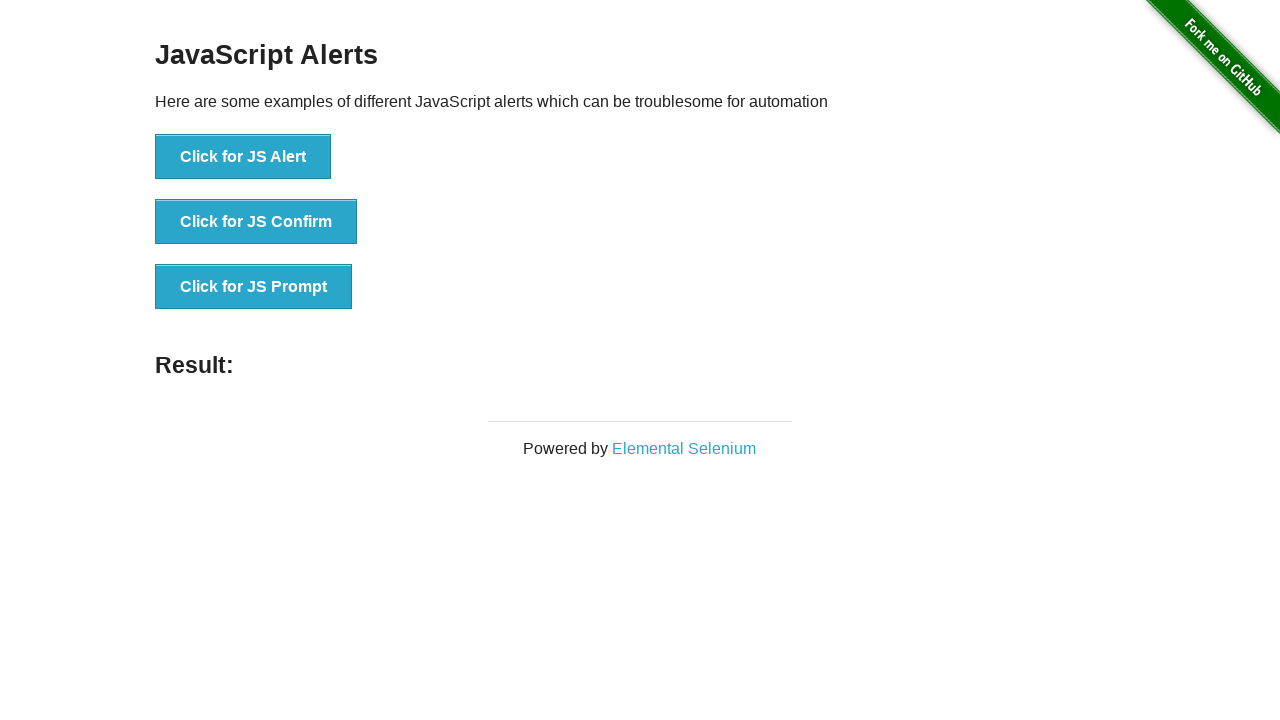

Set up dialog handler to dismiss confirmation dialogs
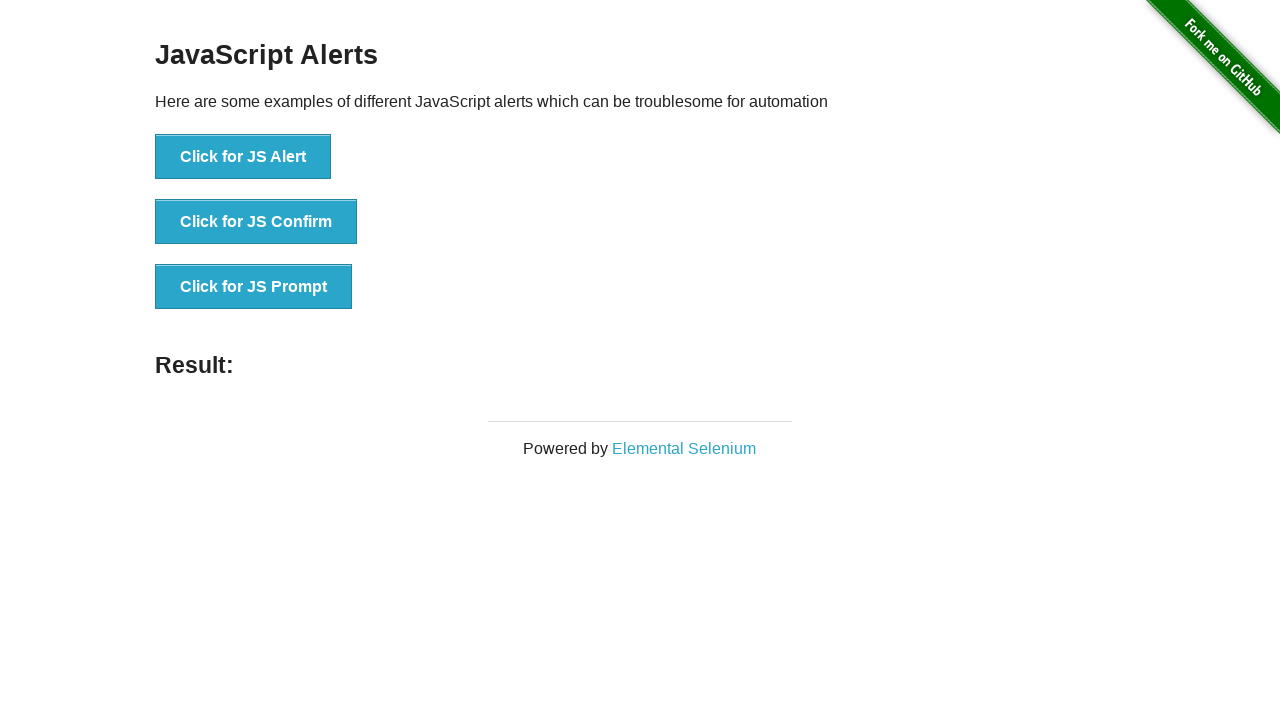

Clicked the JS Confirm button at (256, 222) on xpath=//button[text()='Click for JS Confirm']
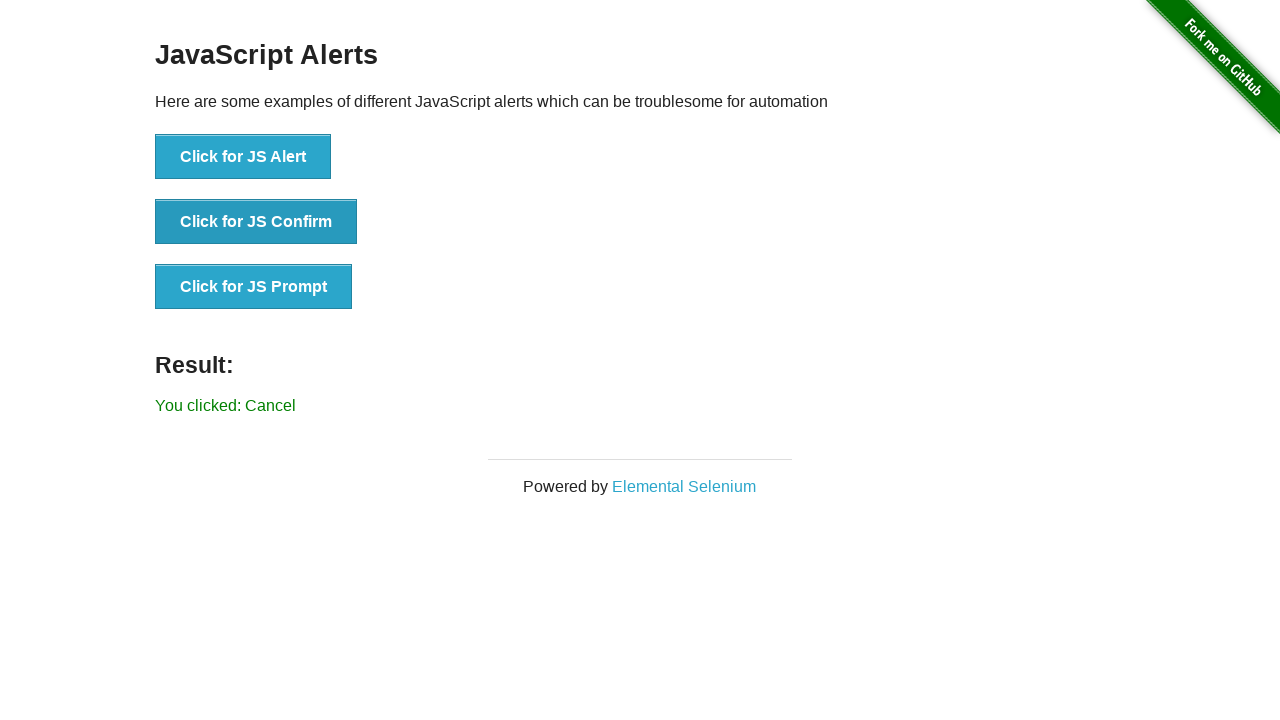

Verified result text shows 'You clicked: Cancel'
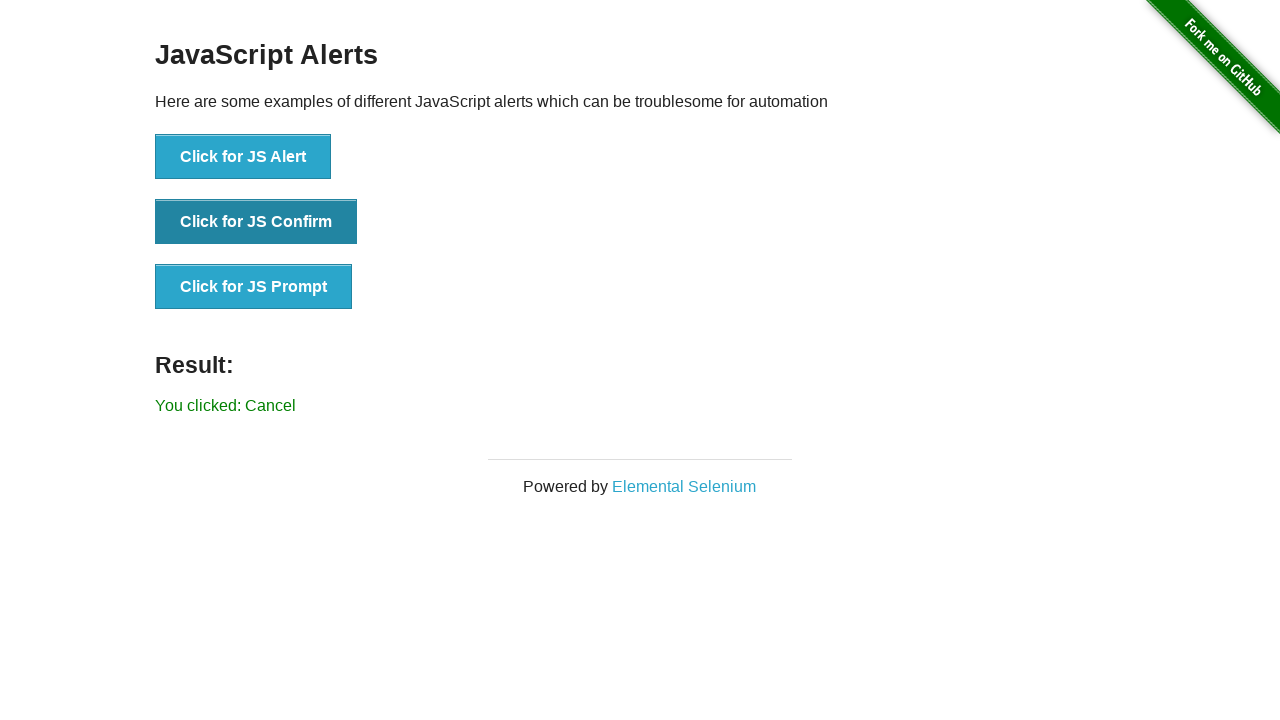

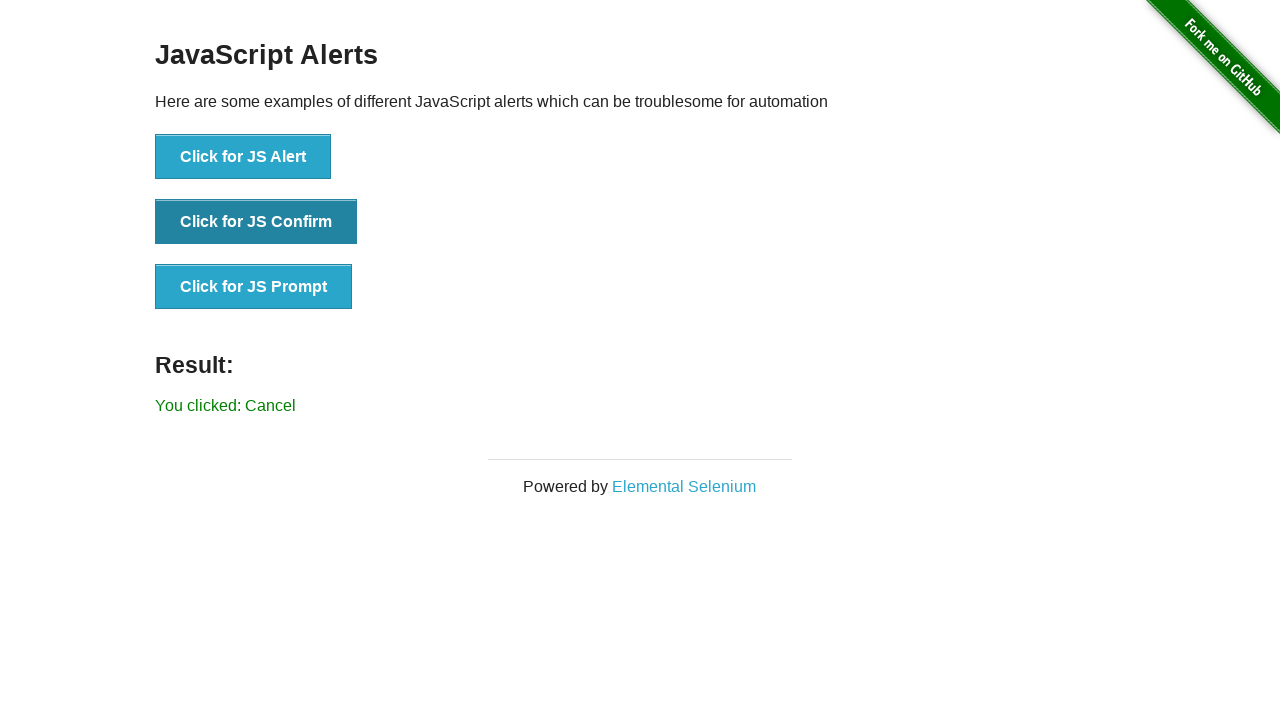